Navigates to NASA Mars news page and waits for the news list content to load

Starting URL: https://data-class-mars.s3.amazonaws.com/Mars/index.html

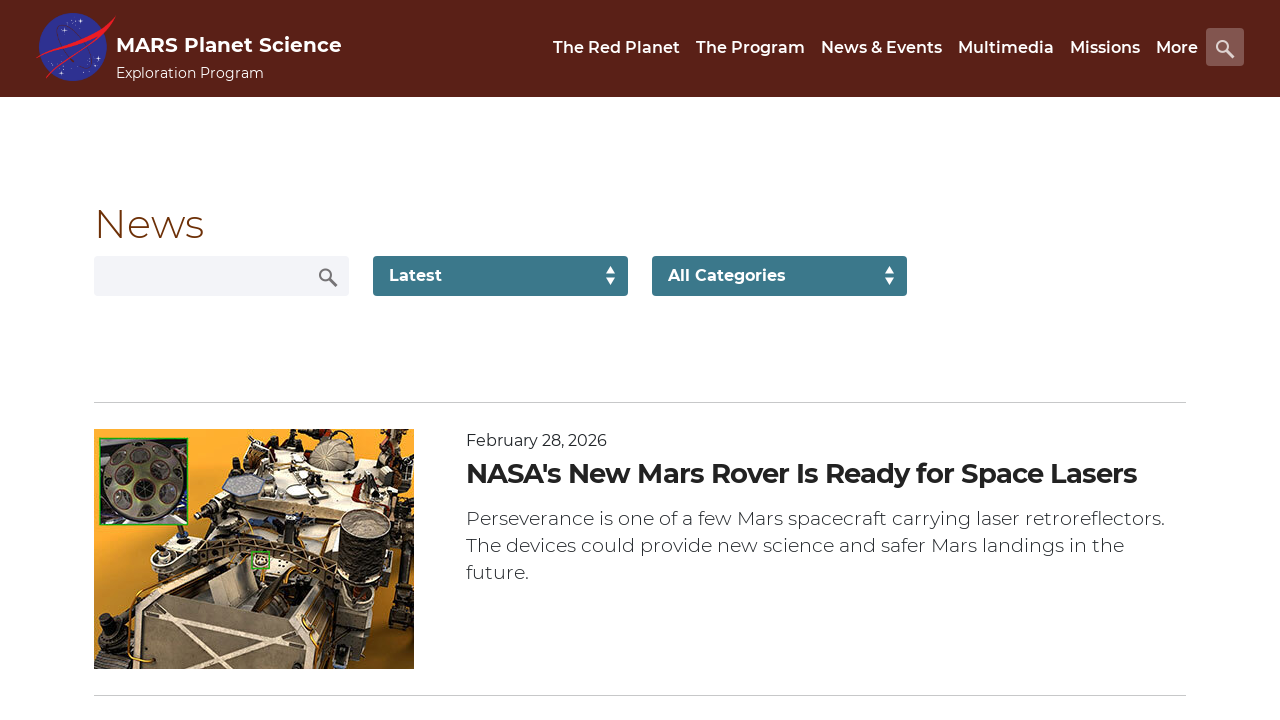

Navigated to NASA Mars news page
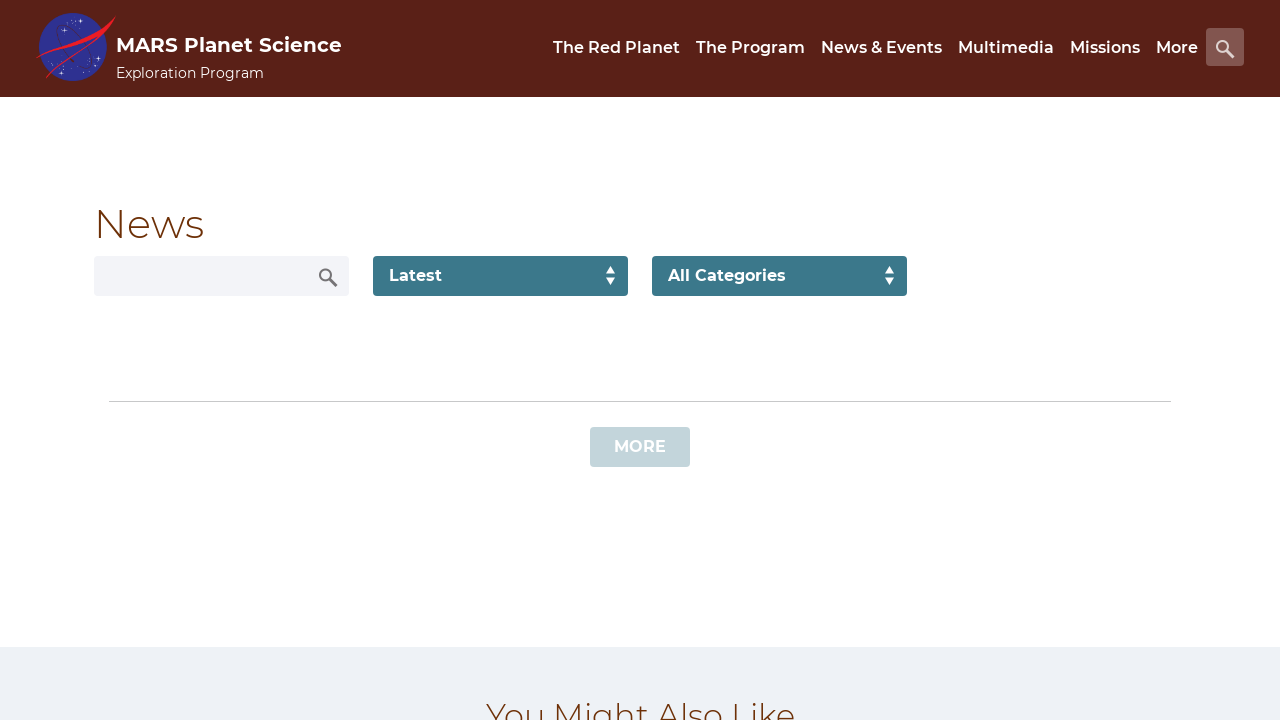

News list content loaded
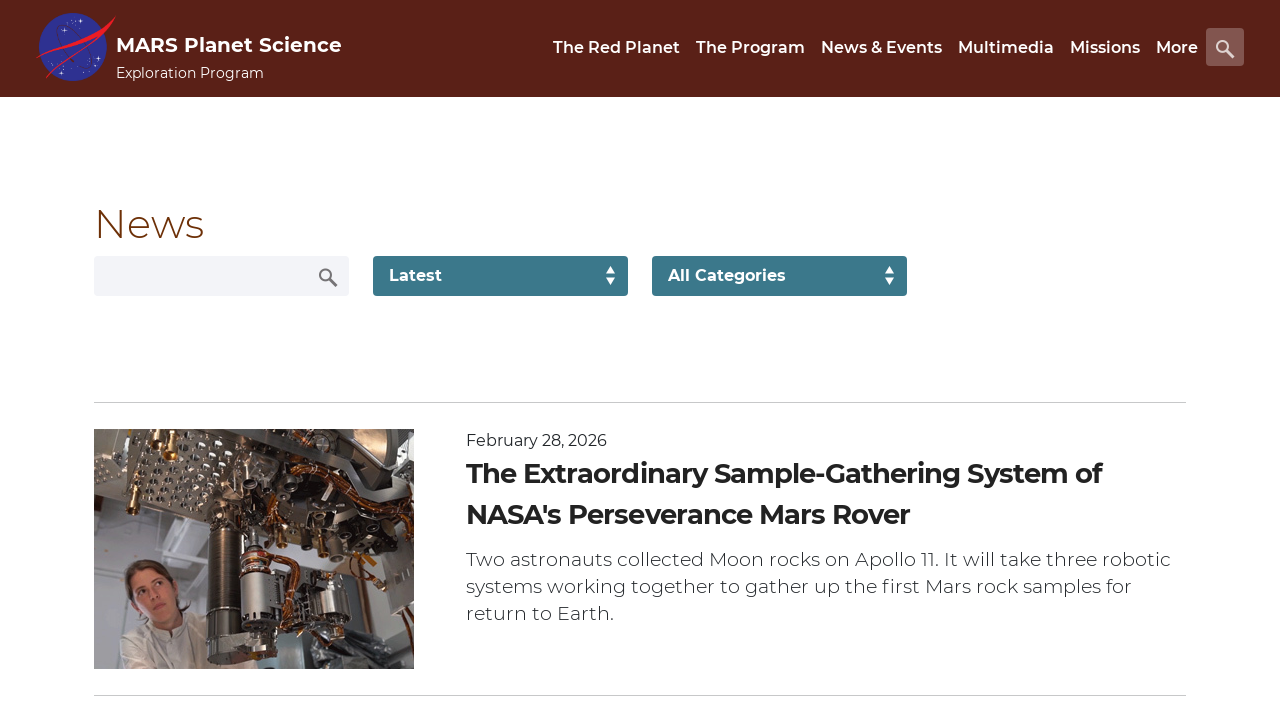

News content title element found
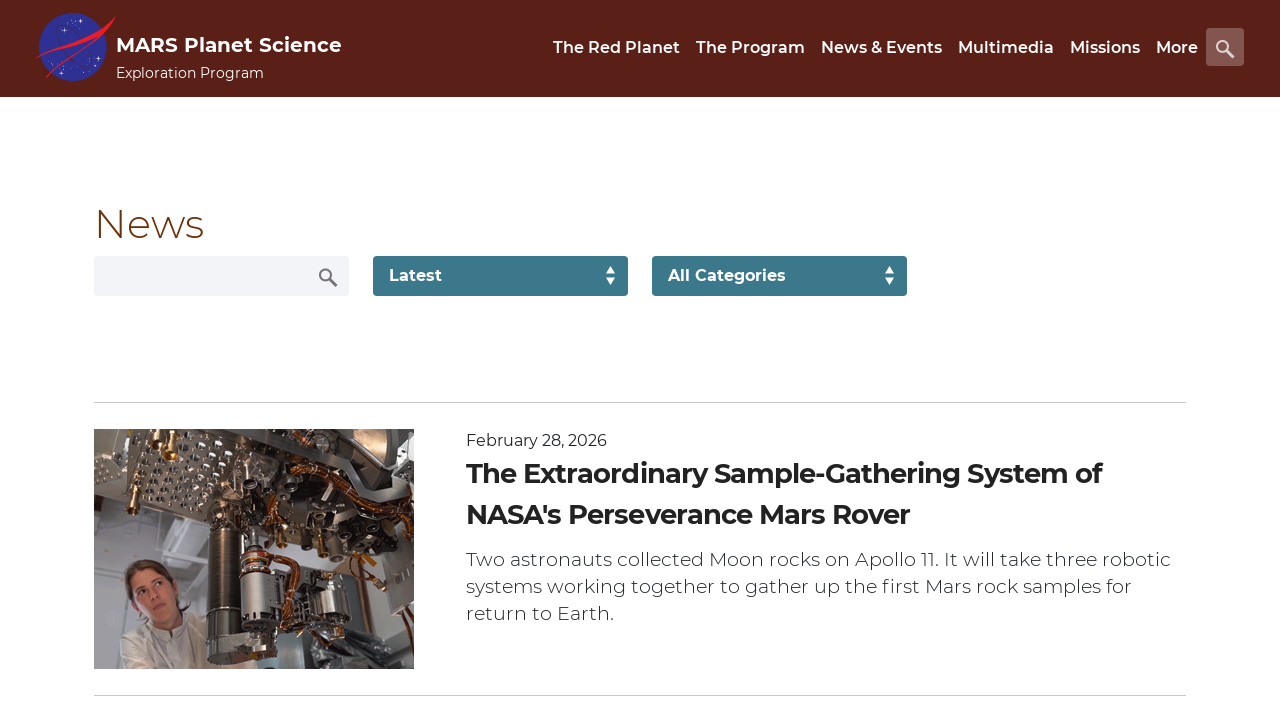

Article teaser body element found
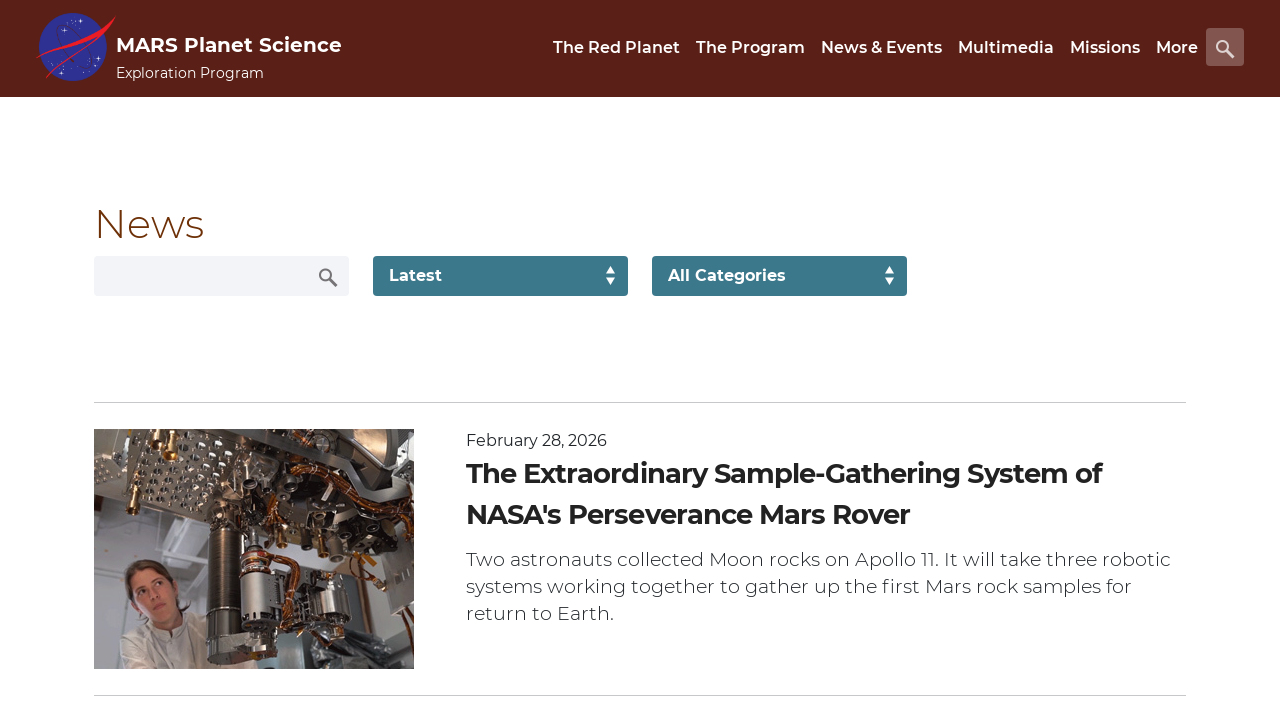

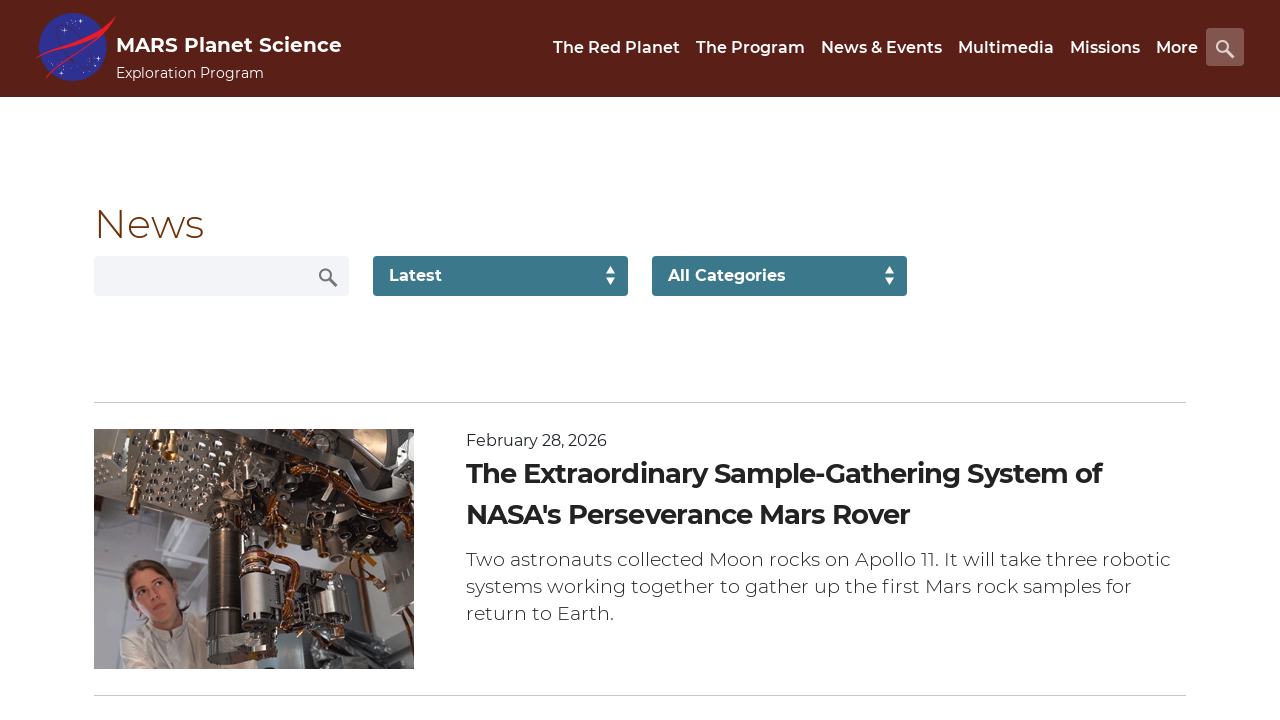